Tests text copy-paste functionality between two input fields using keyboard shortcuts

Starting URL: https://text-compare.com

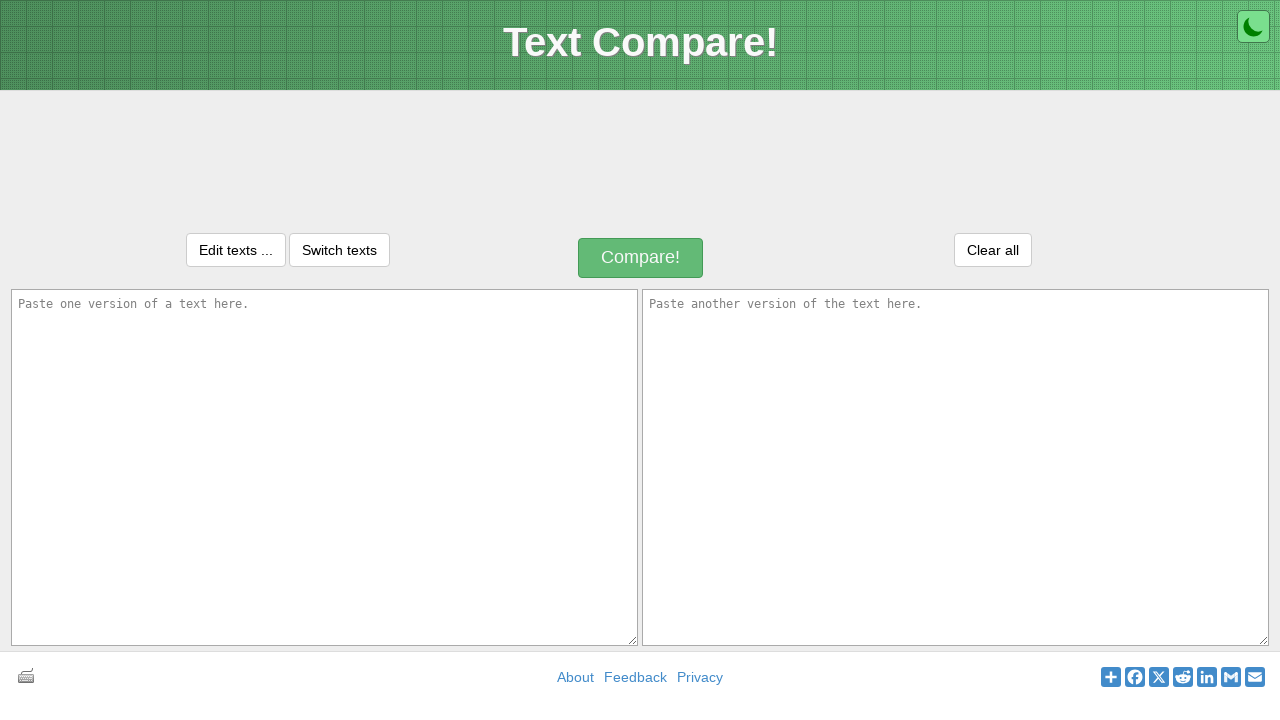

Located both input fields (#inputText1 and #inputText2)
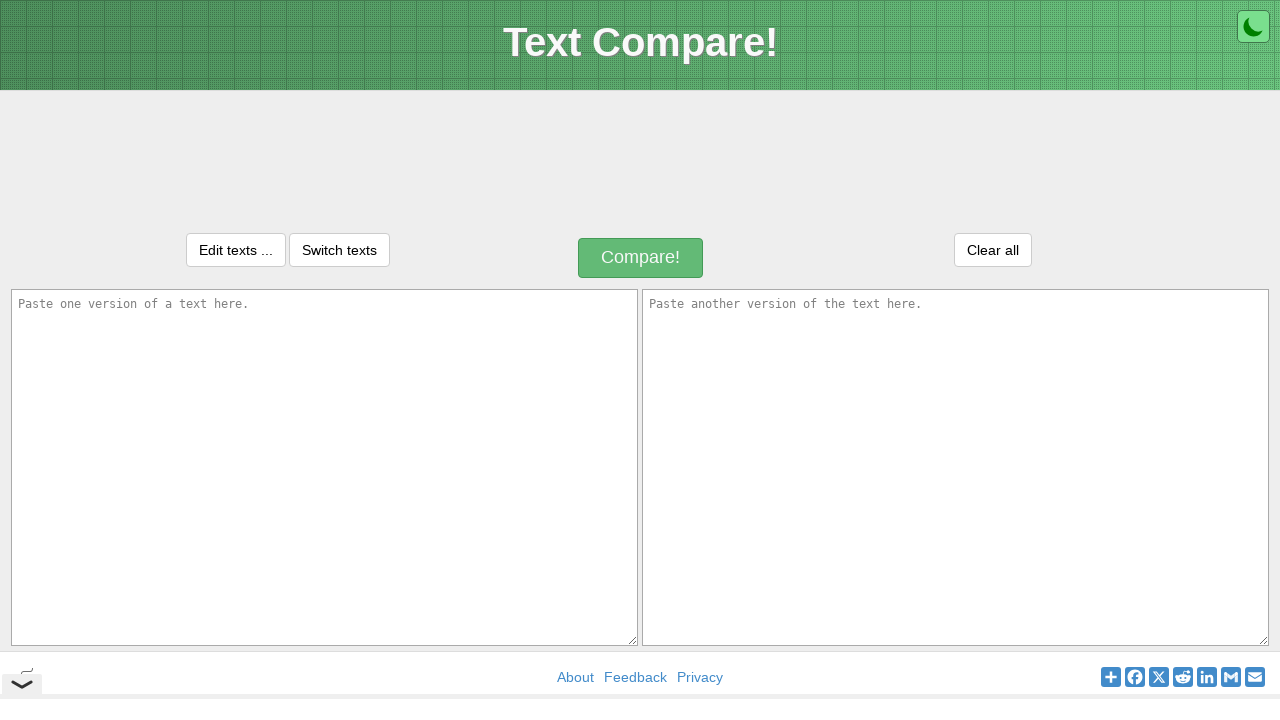

Filled first input field with 'Welcome to selenium' on #inputText1
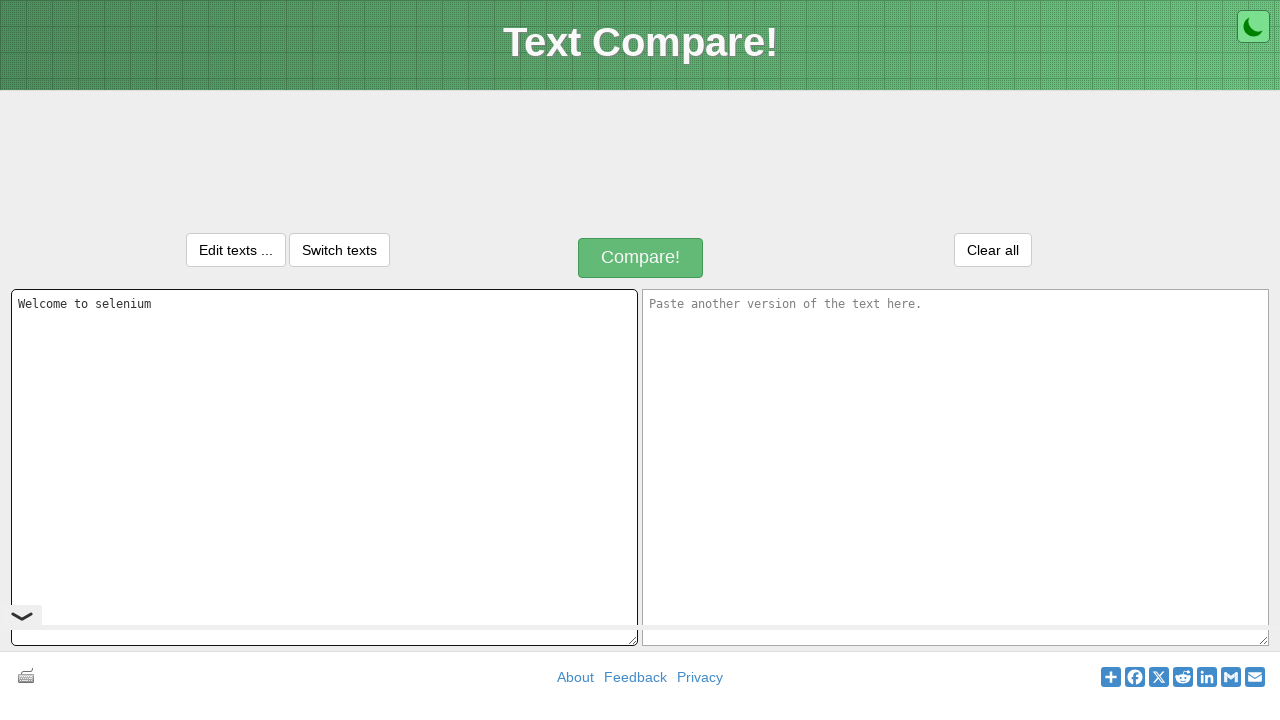

Clicked on first input field to focus it at (324, 467) on #inputText1
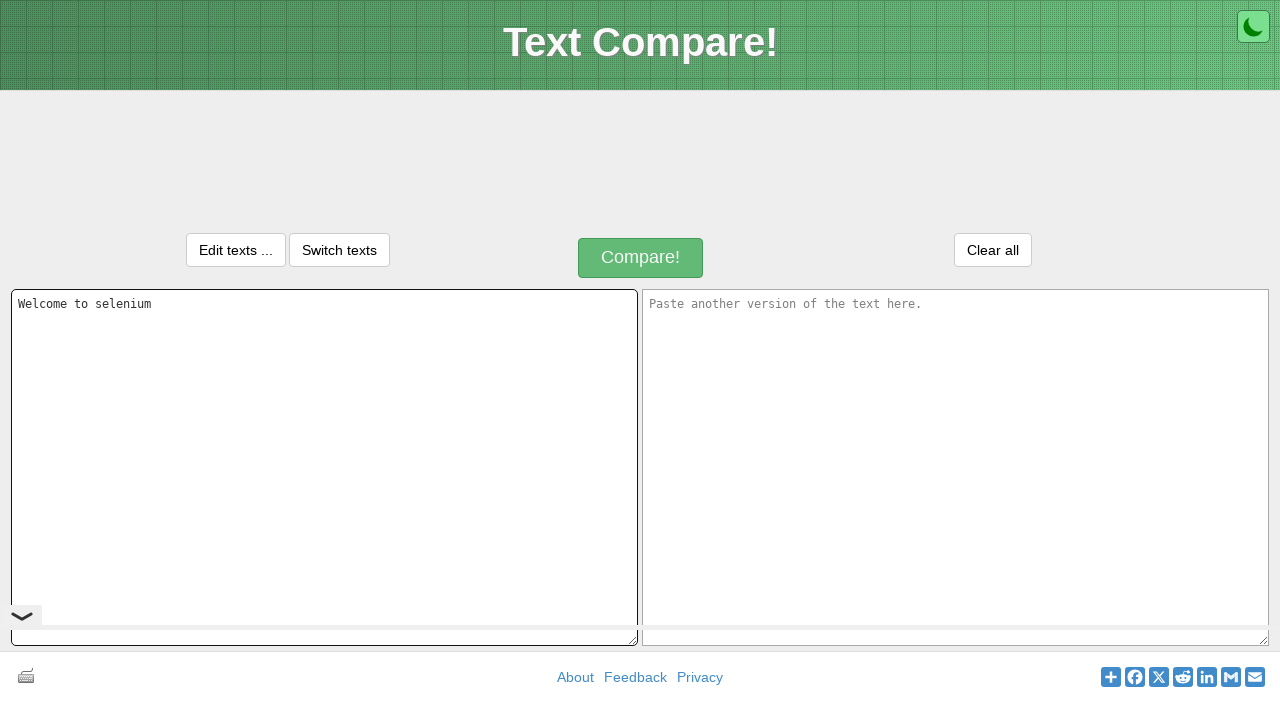

Selected all text in first input field using Ctrl+A
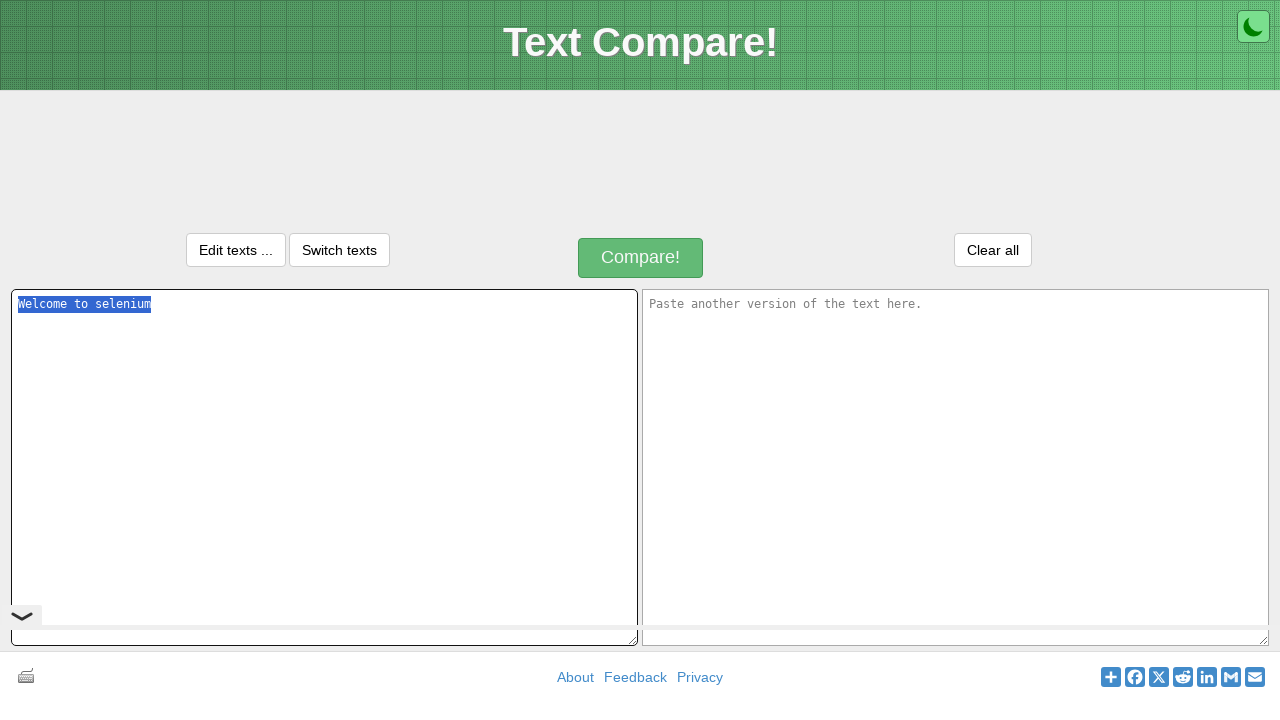

Copied selected text from first input field using Ctrl+C
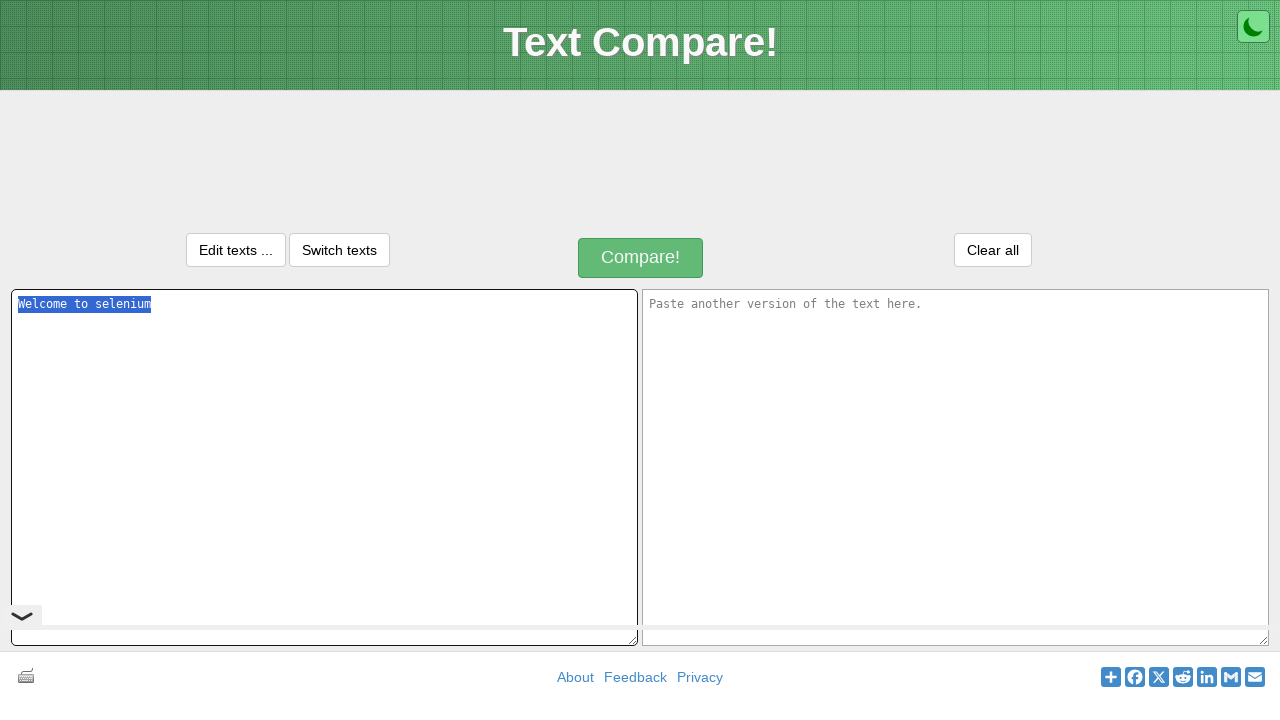

Pressed Tab to navigate to second input field
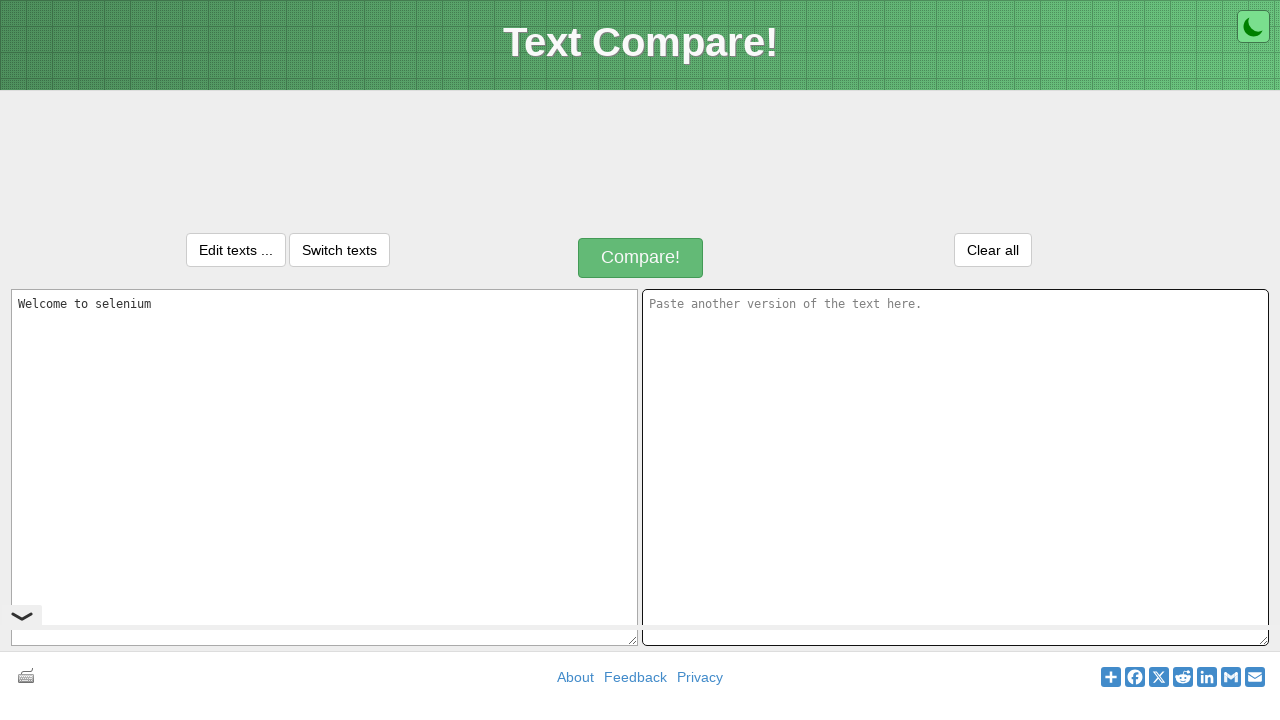

Pasted copied text into second input field using Ctrl+V
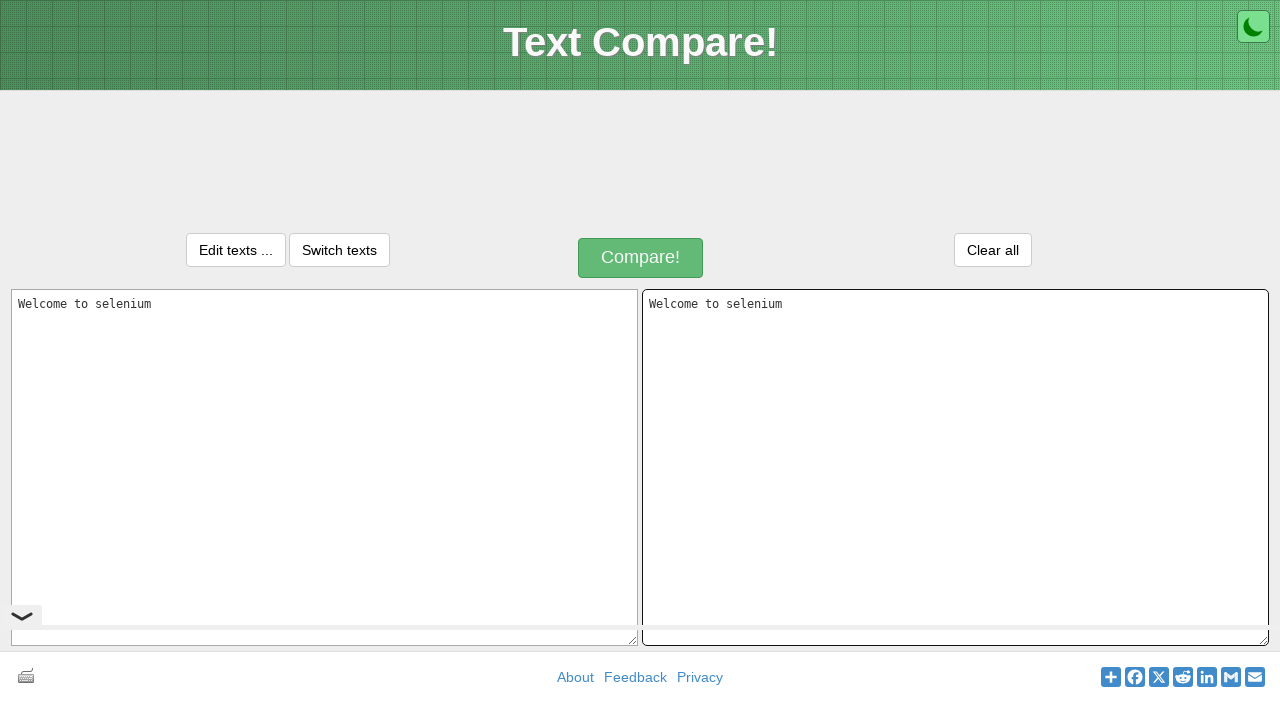

Verified that both input fields contain matching text
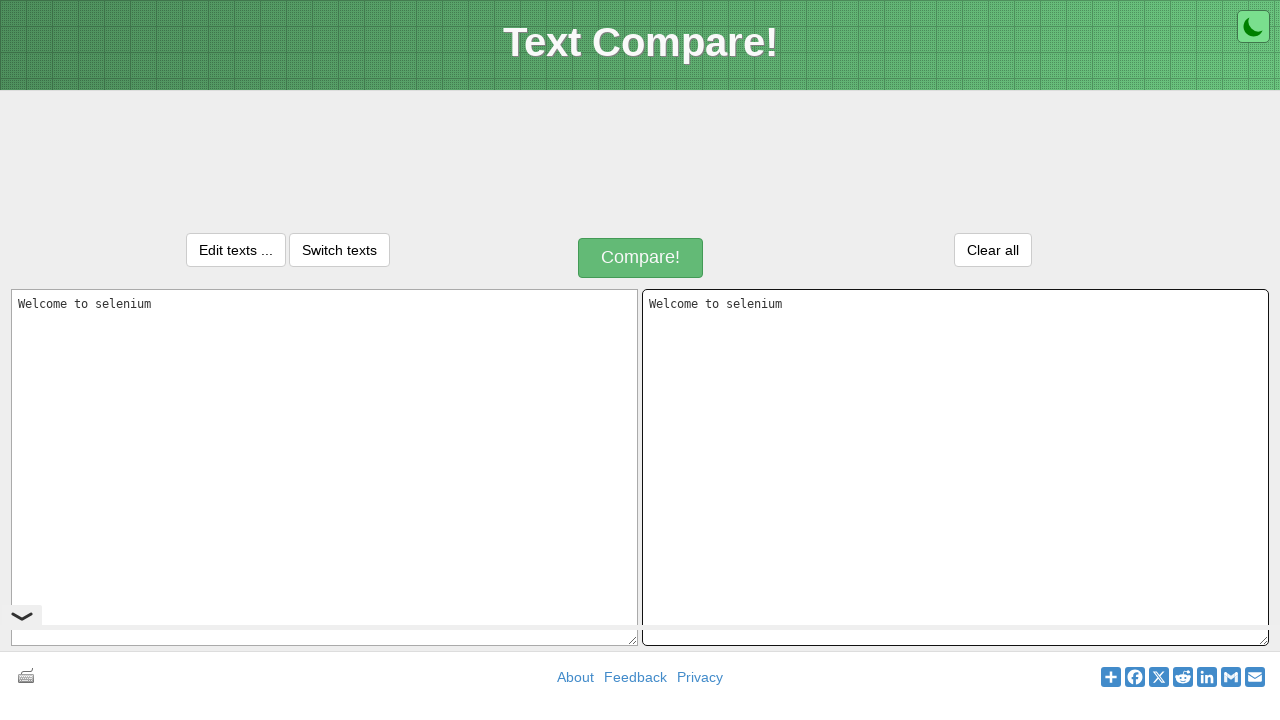

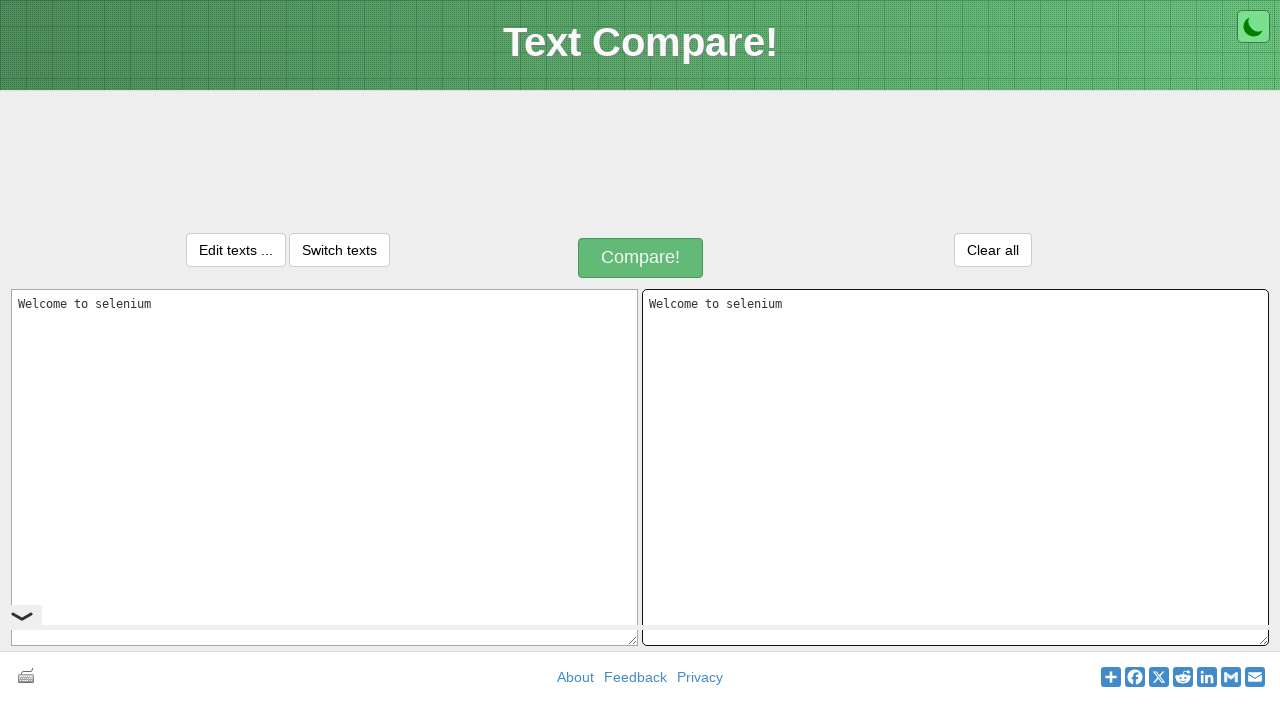